Navigates to a healthcare demo site and clicks the "Make Appointment" button to reach the login page

Starting URL: https://katalon-demo-cura.herokuapp.com/

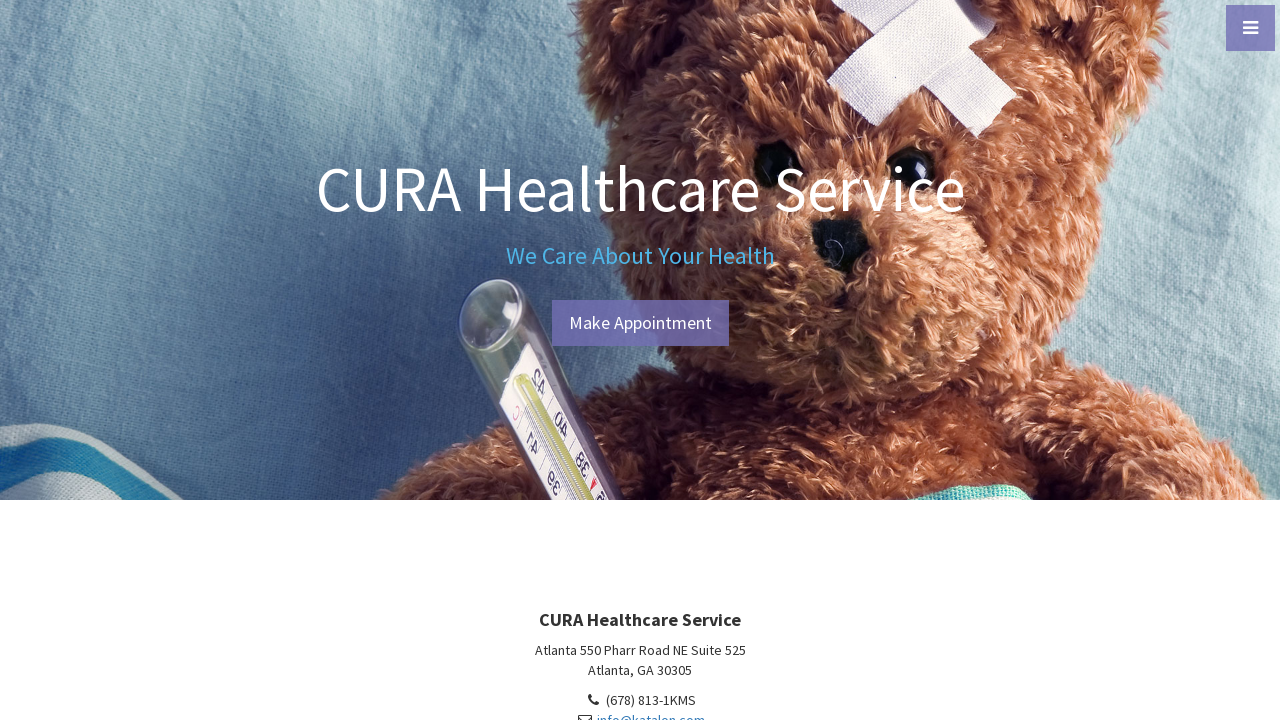

Clicked 'Make Appointment' button at (640, 323) on xpath=//a[@id='btn-make-appointment']
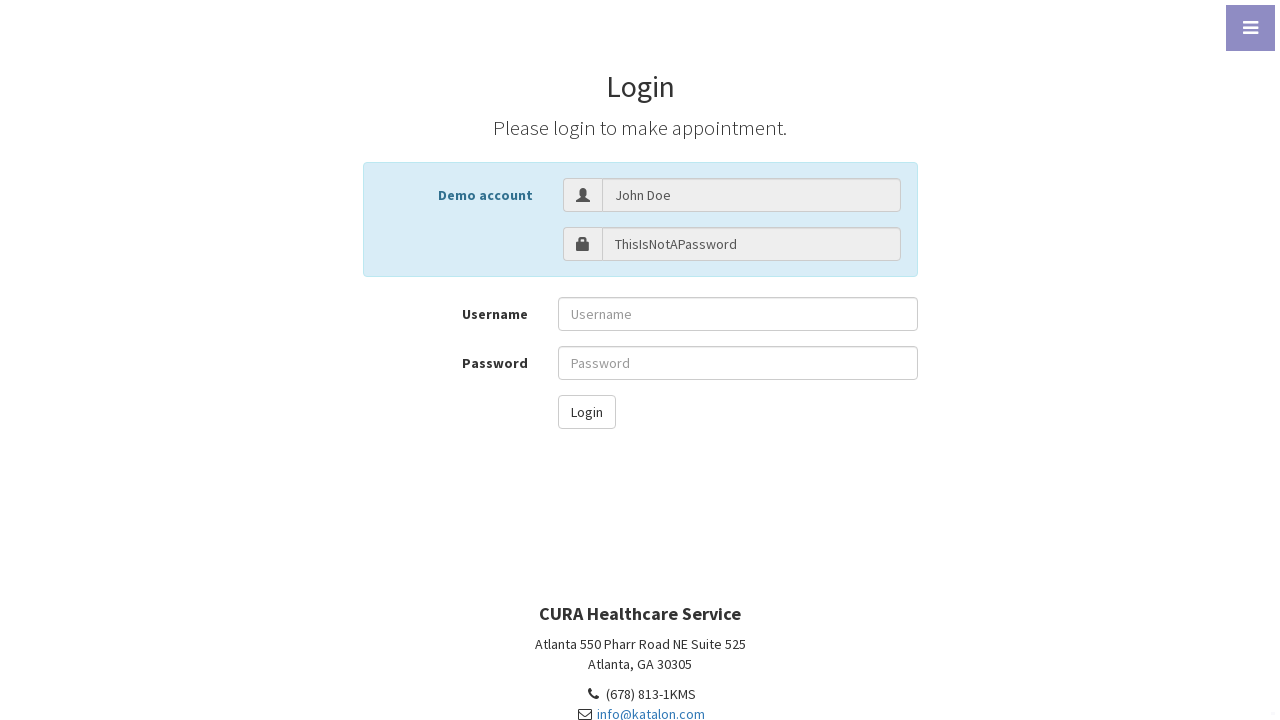

Waited for navigation to login page
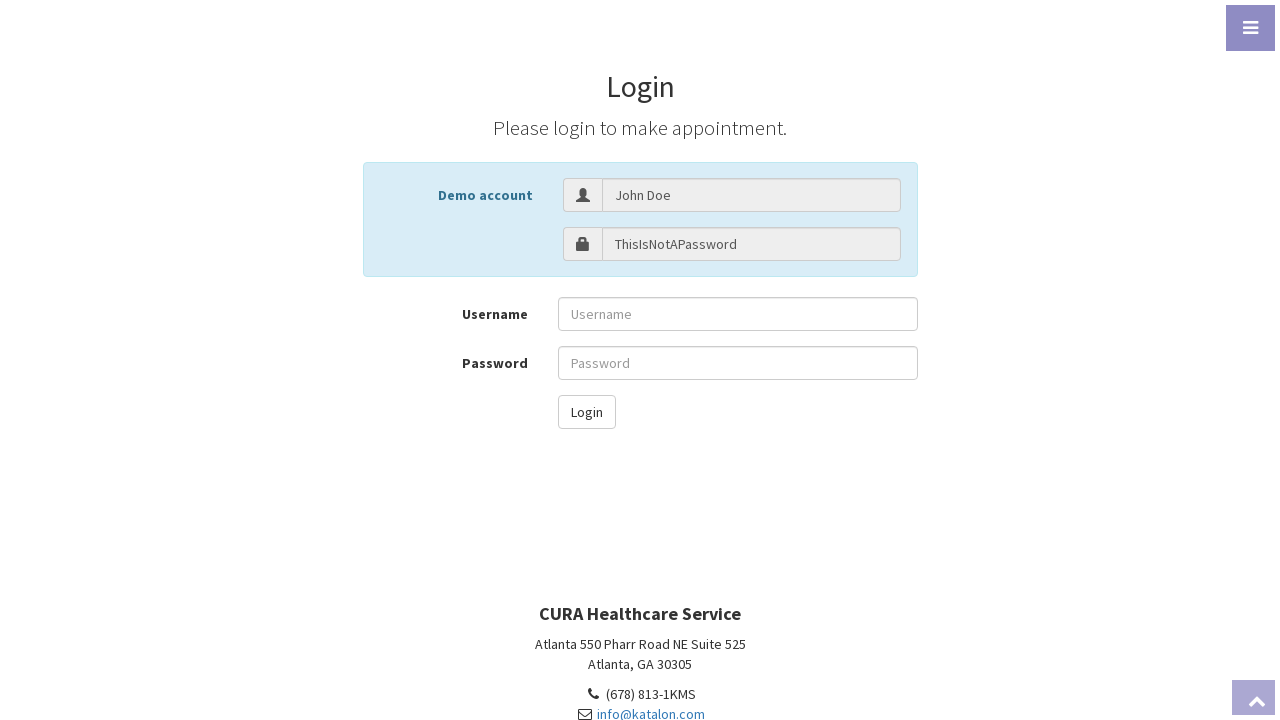

Verified login page URL is correct
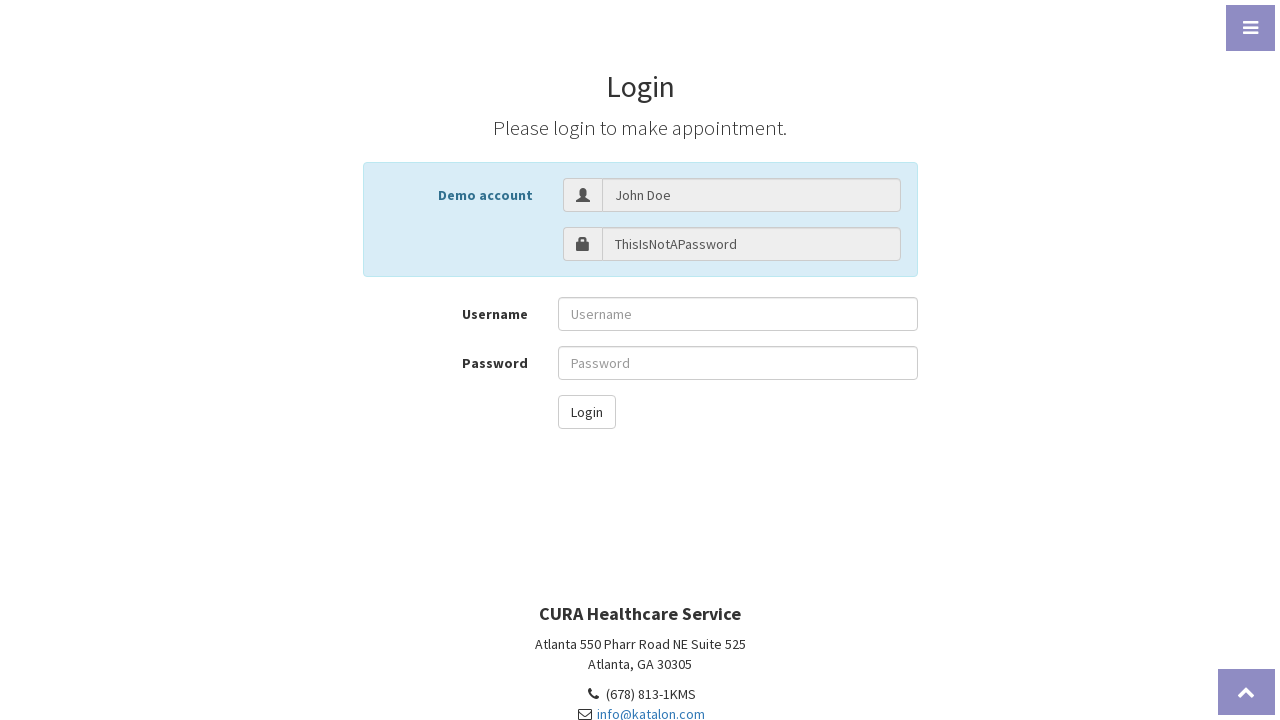

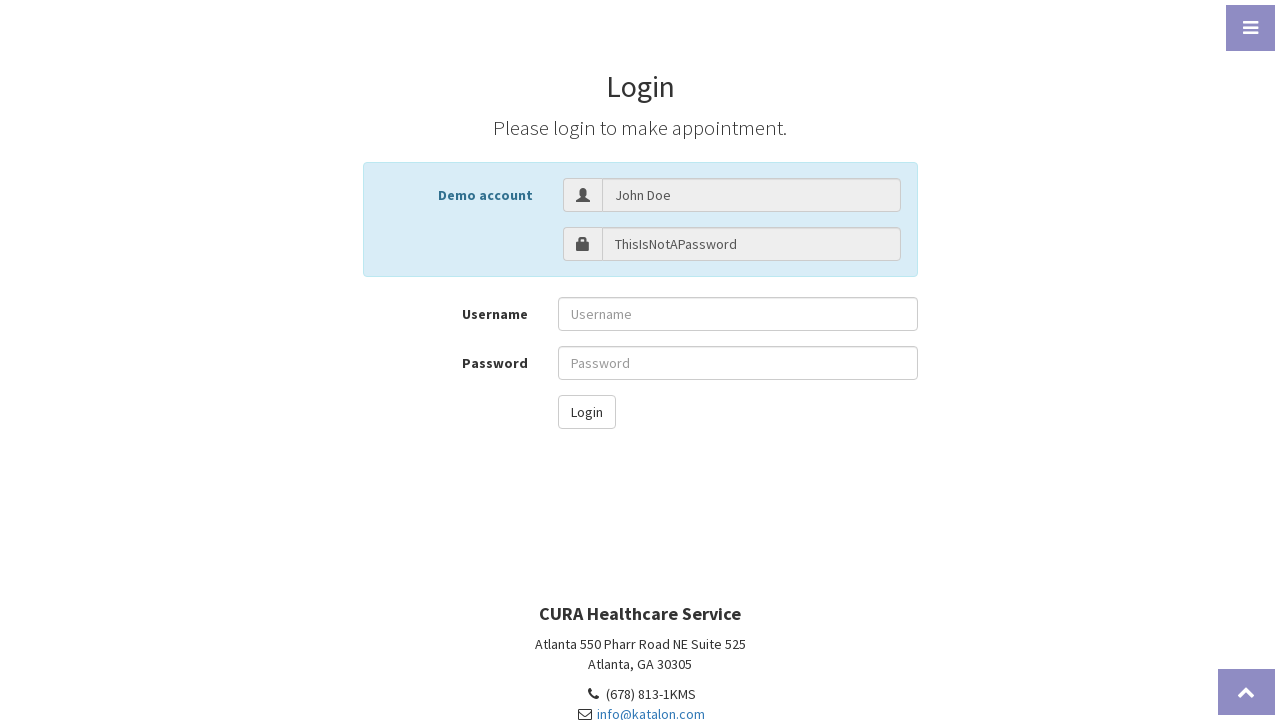